Tests the search functionality on OpenCart demo site by entering a search term and submitting the search form

Starting URL: http://opencart.abstracta.us/index.php

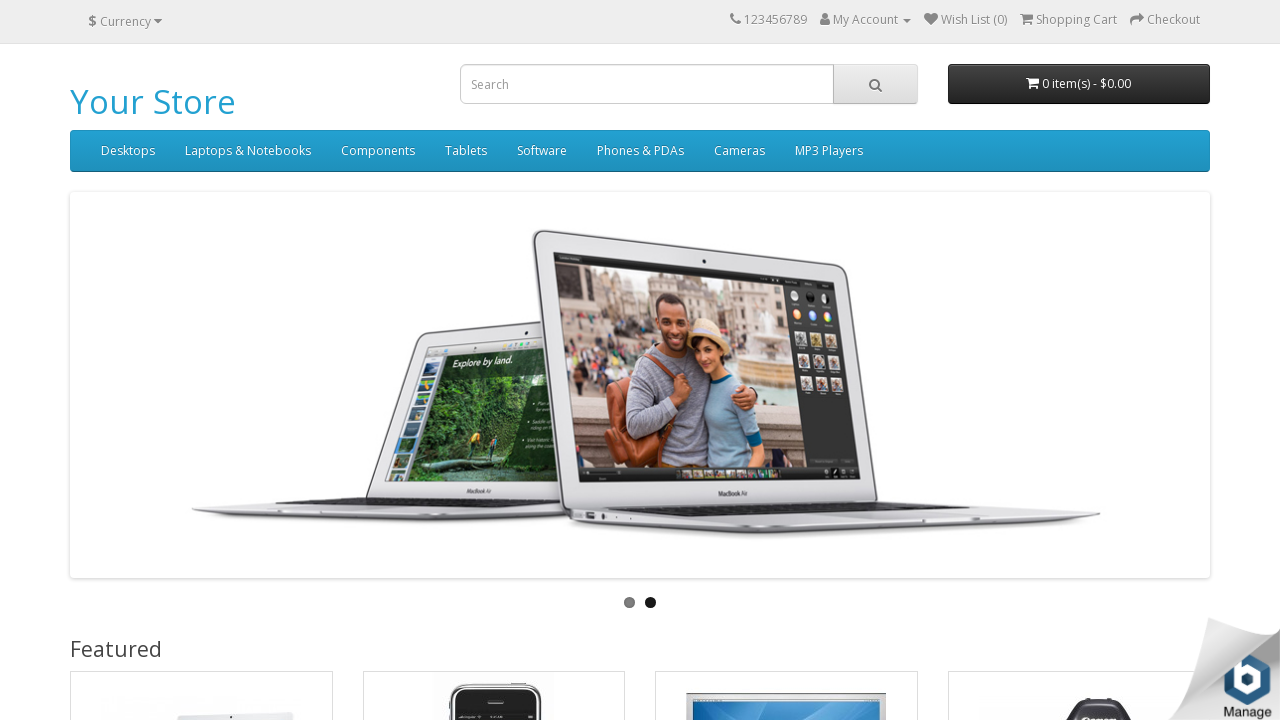

Filled search box with 'laptop' on input[name='search']
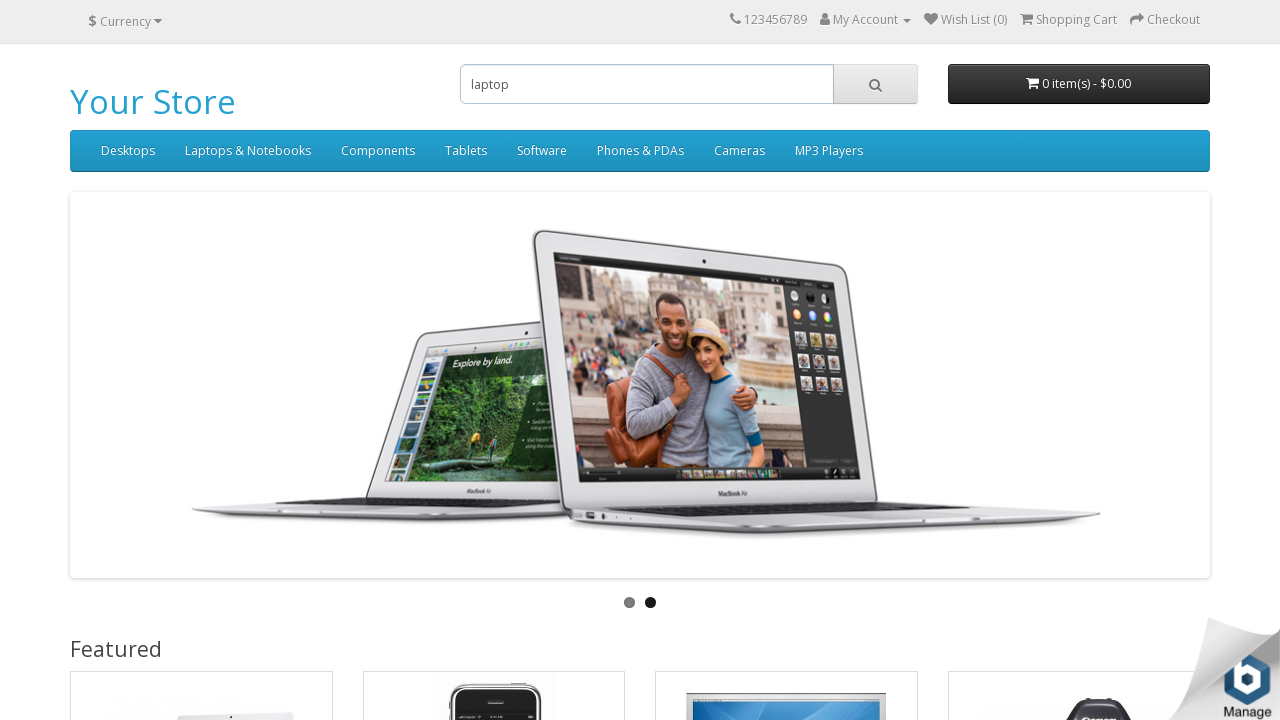

Pressed Enter to submit search form on input[name='search']
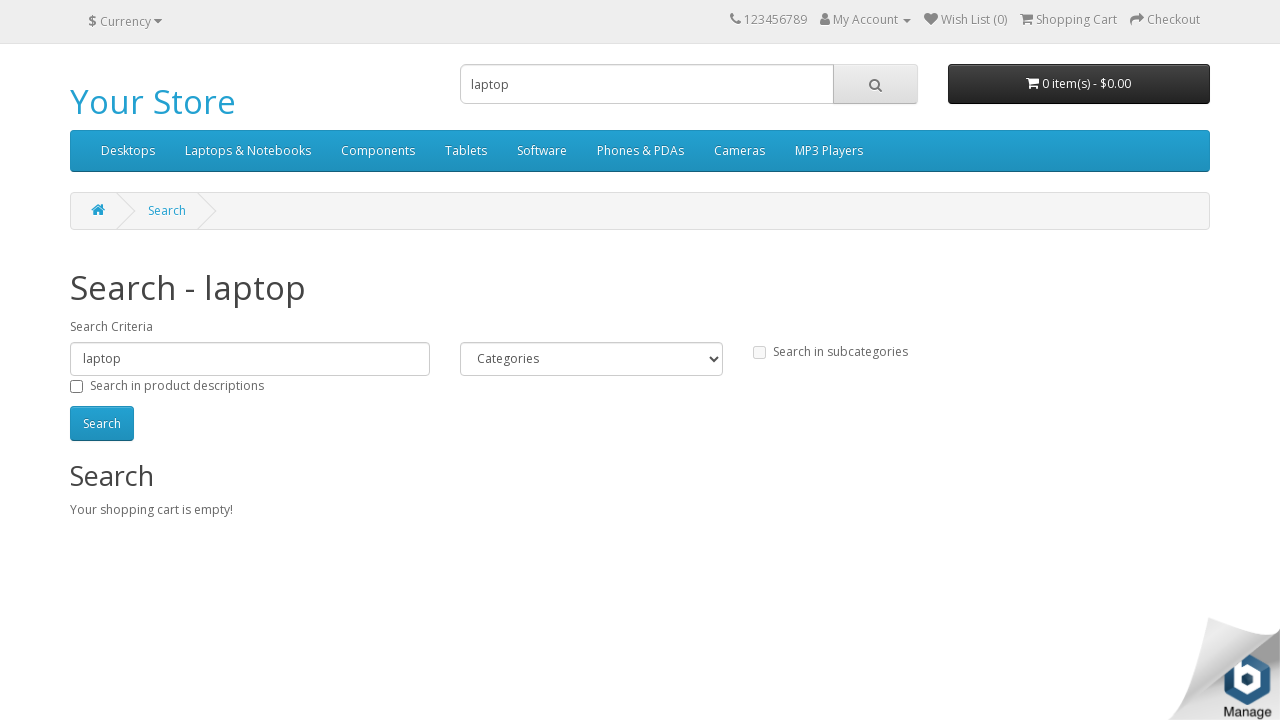

Search results page loaded and network idle
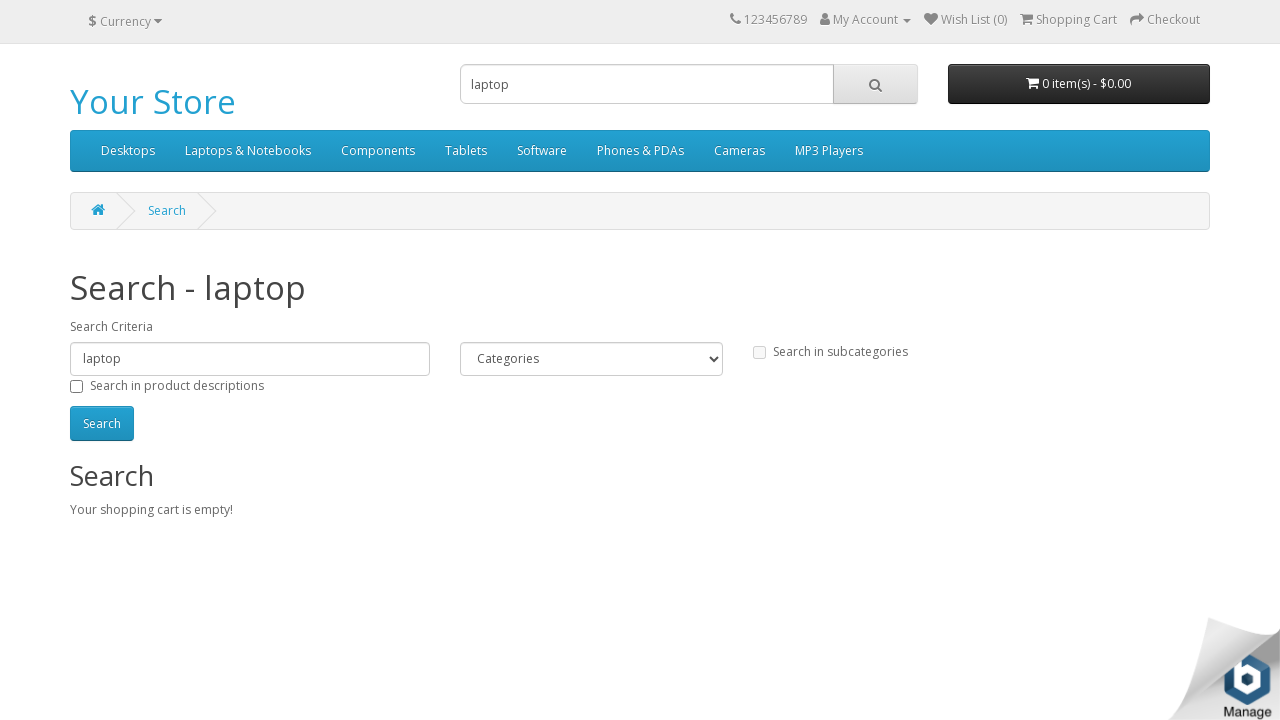

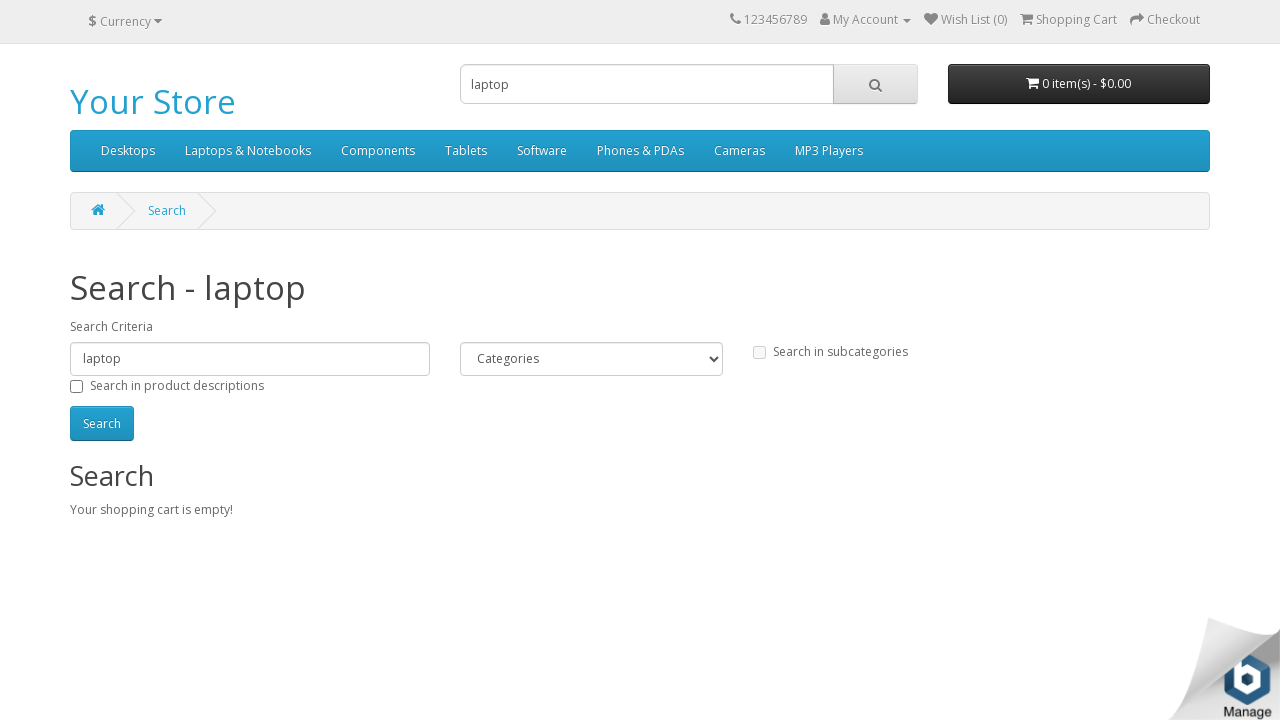